Tests iframe handling by switching to an iframe, clicking radio buttons for New York and Paris, then switching back to the main content and reading text

Starting URL: https://jqueryui.com/checkboxradio/

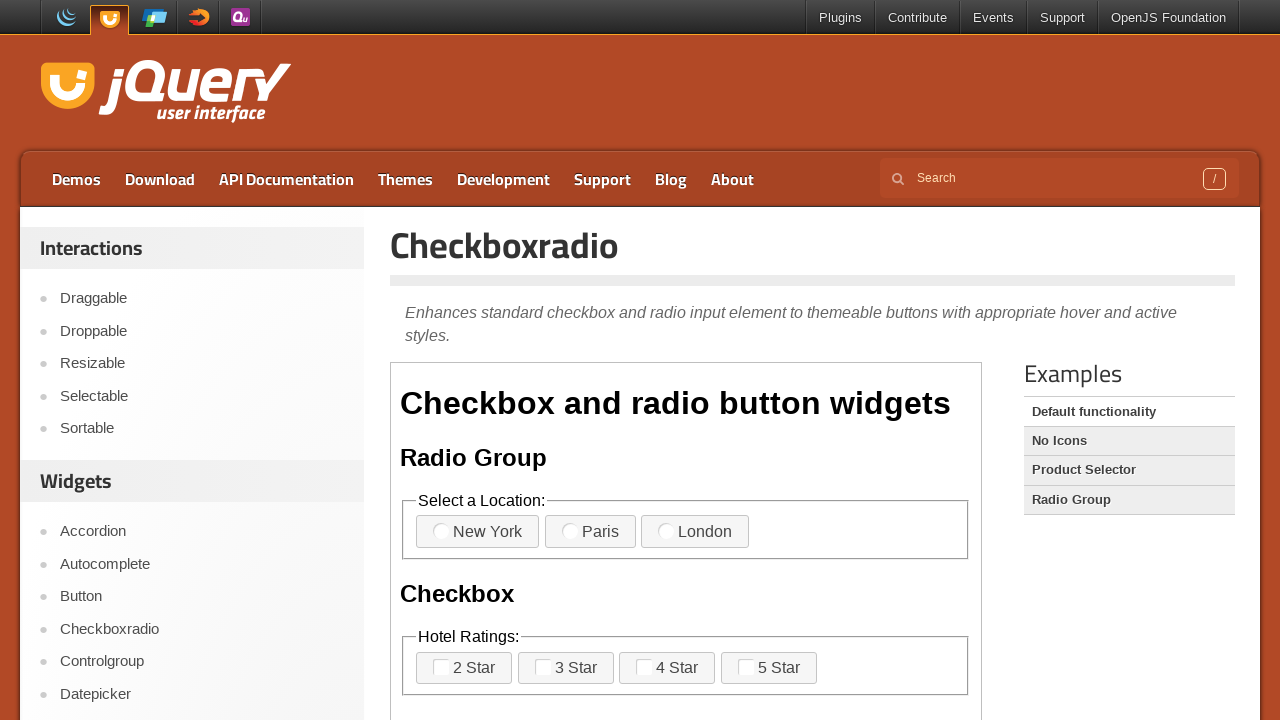

Located iframe with demo-frame class
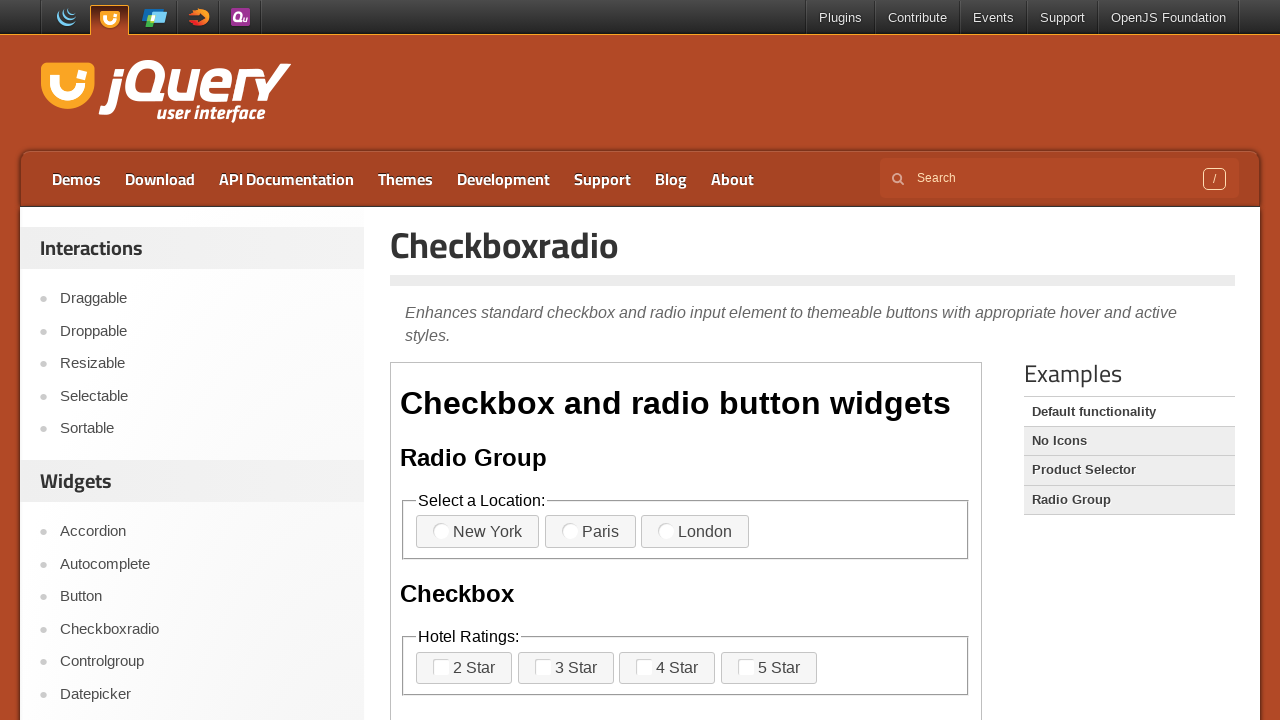

Clicked New York radio button in iframe at (478, 532) on iframe.demo-frame >> nth=0 >> internal:control=enter-frame >> label:has-text('Ne
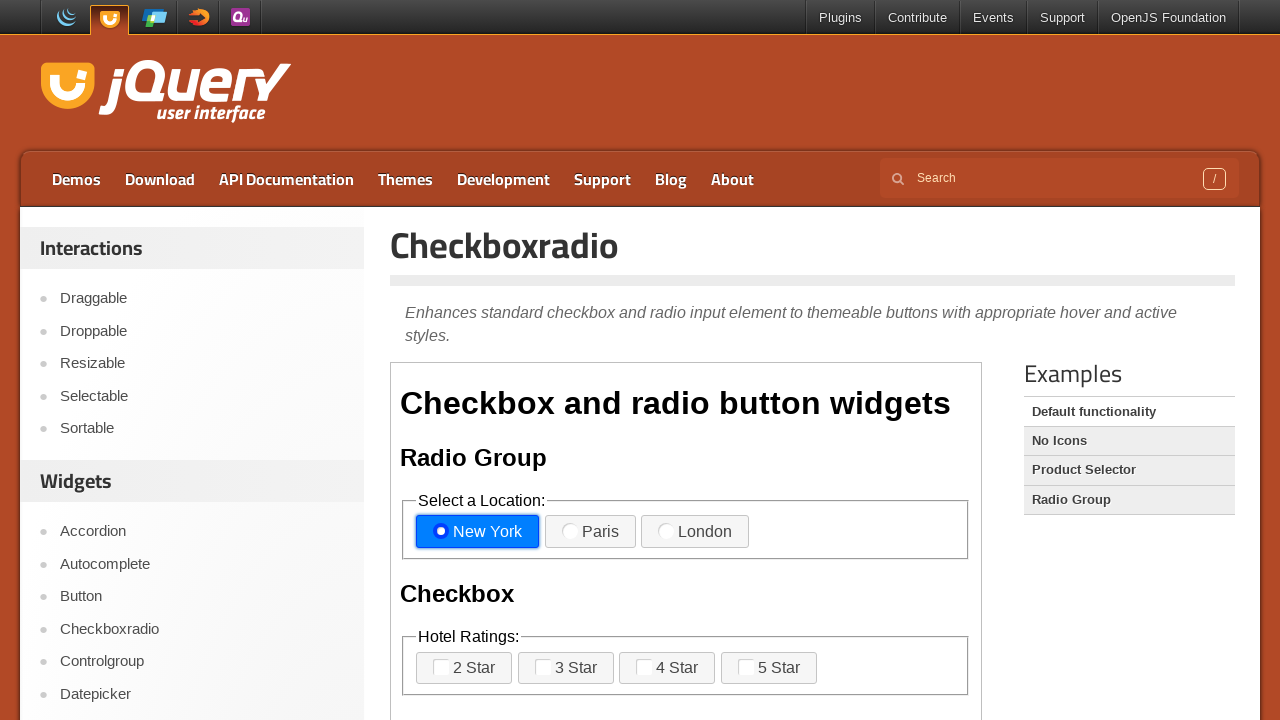

Clicked Paris radio button in iframe at (590, 532) on iframe.demo-frame >> nth=0 >> internal:control=enter-frame >> label:has-text('Pa
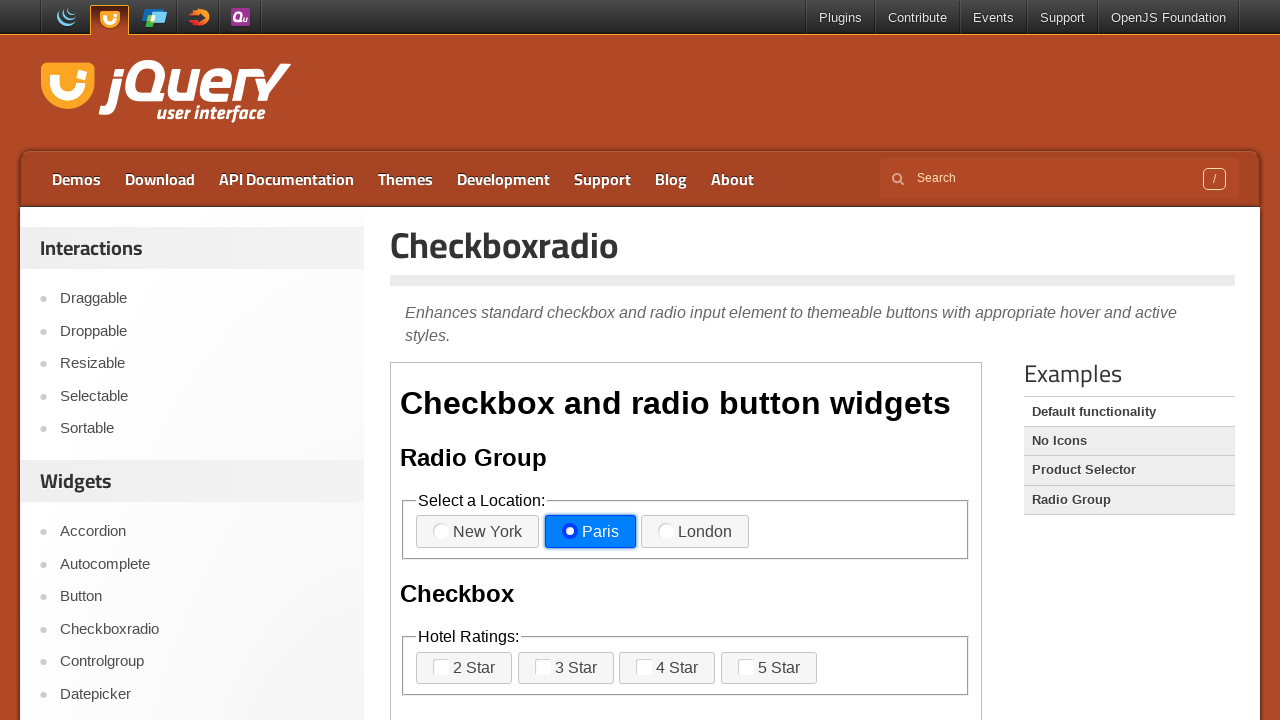

Retrieved description text from main content
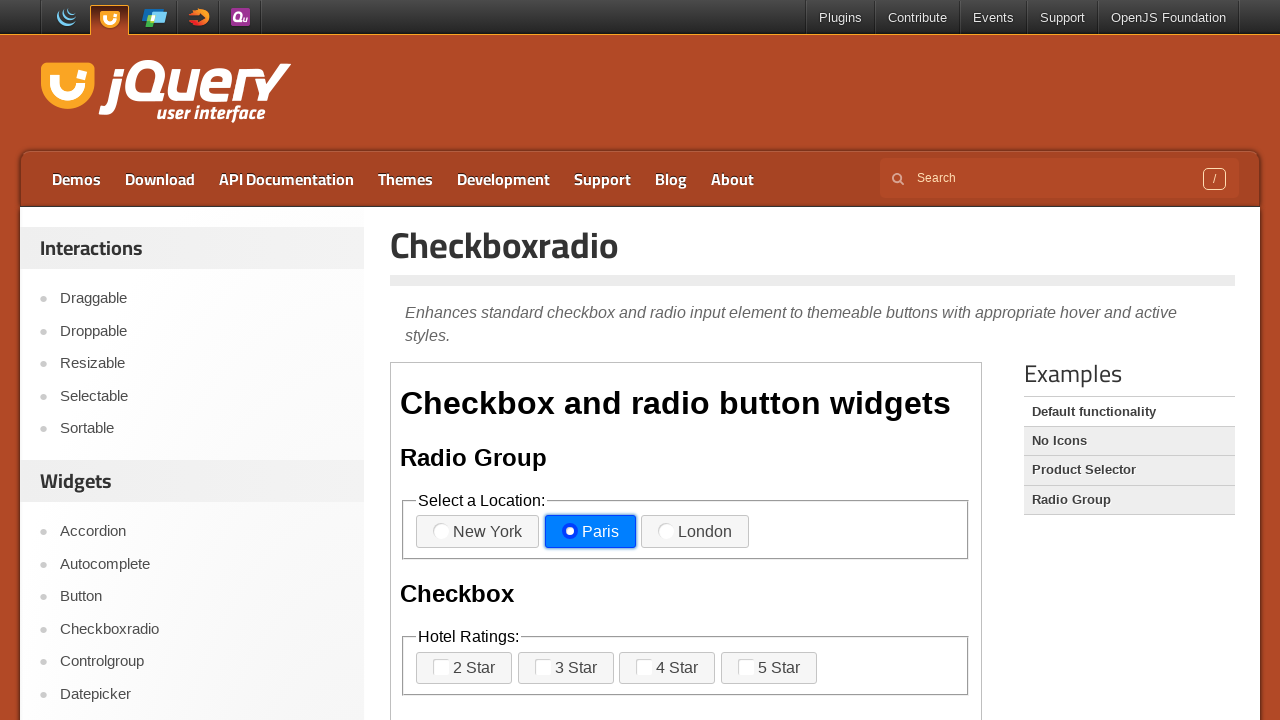

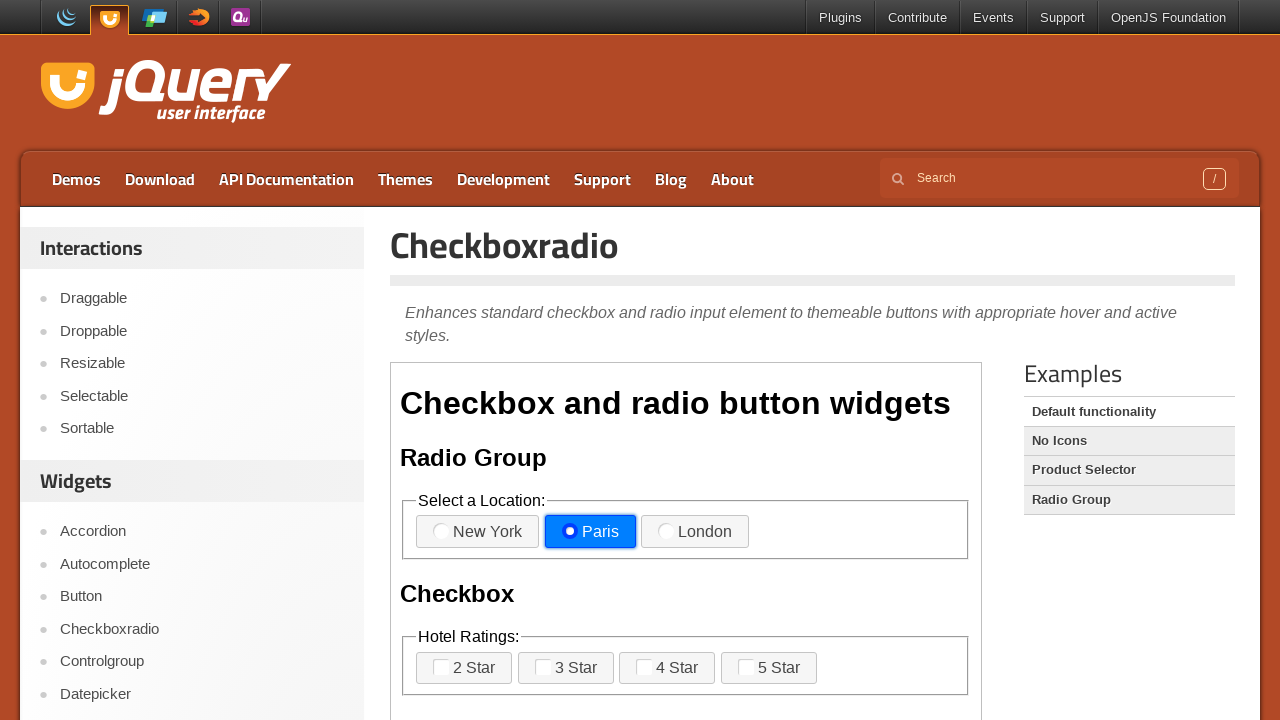